Tests that the currently applied filter link is highlighted with a 'selected' class when switching between All, Active, and Completed views.

Starting URL: https://demo.playwright.dev/todomvc

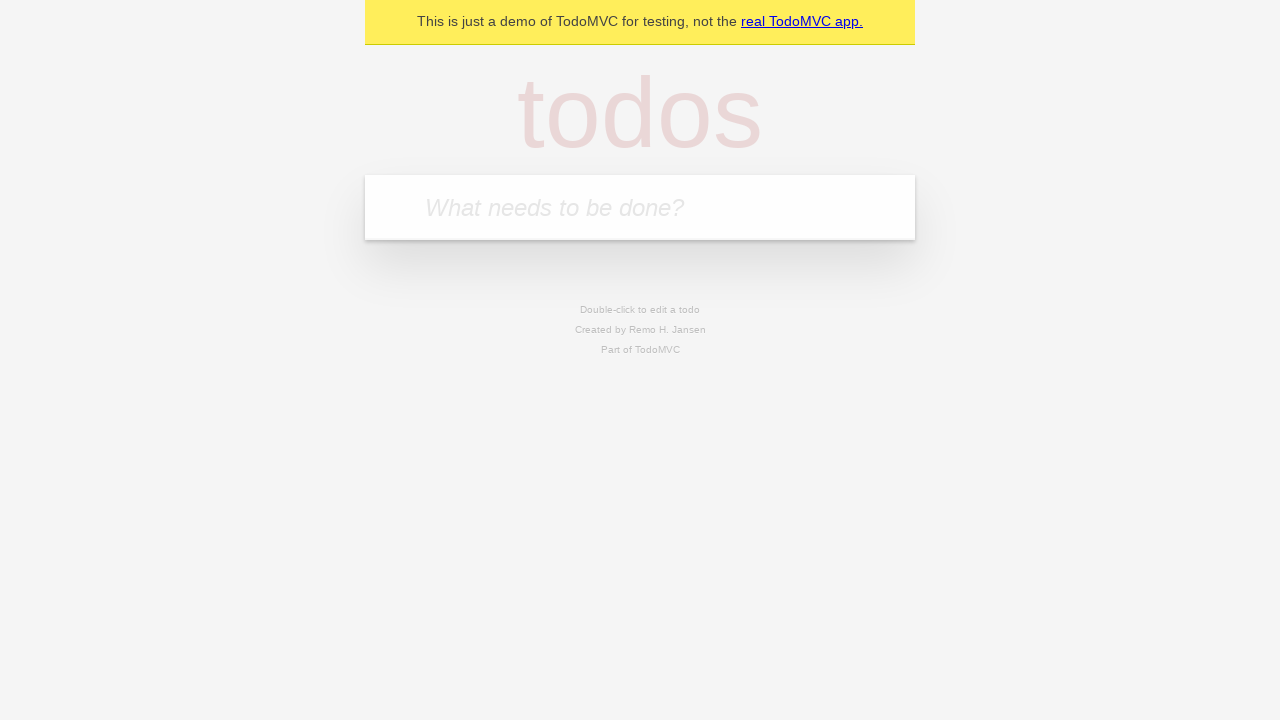

Filled todo input with 'buy some cheese' on internal:attr=[placeholder="What needs to be done?"i]
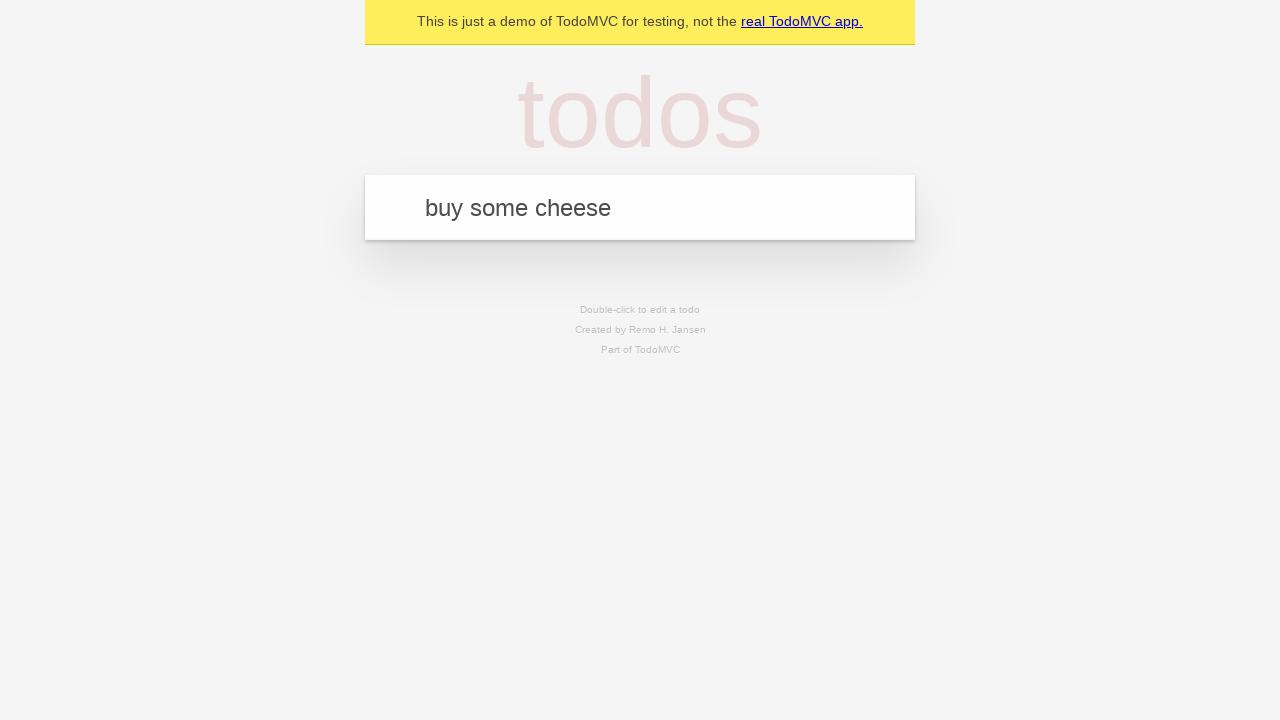

Pressed Enter to add first todo on internal:attr=[placeholder="What needs to be done?"i]
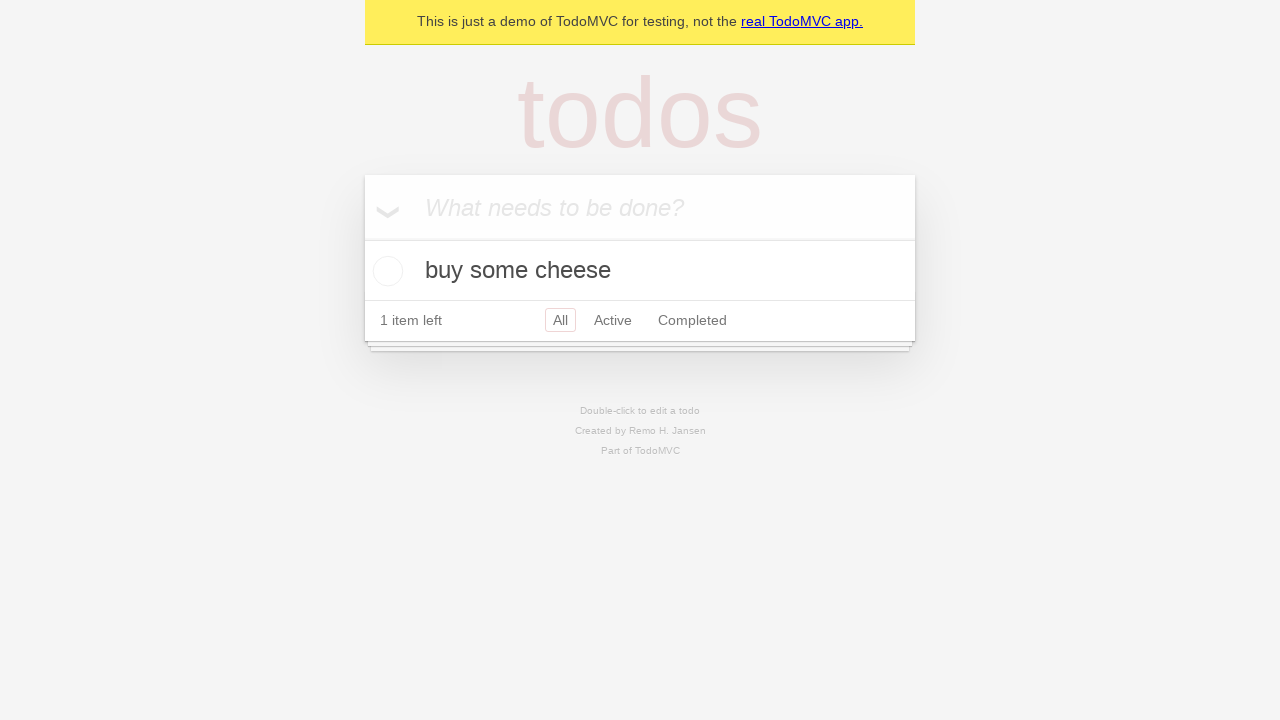

Filled todo input with 'feed the cat' on internal:attr=[placeholder="What needs to be done?"i]
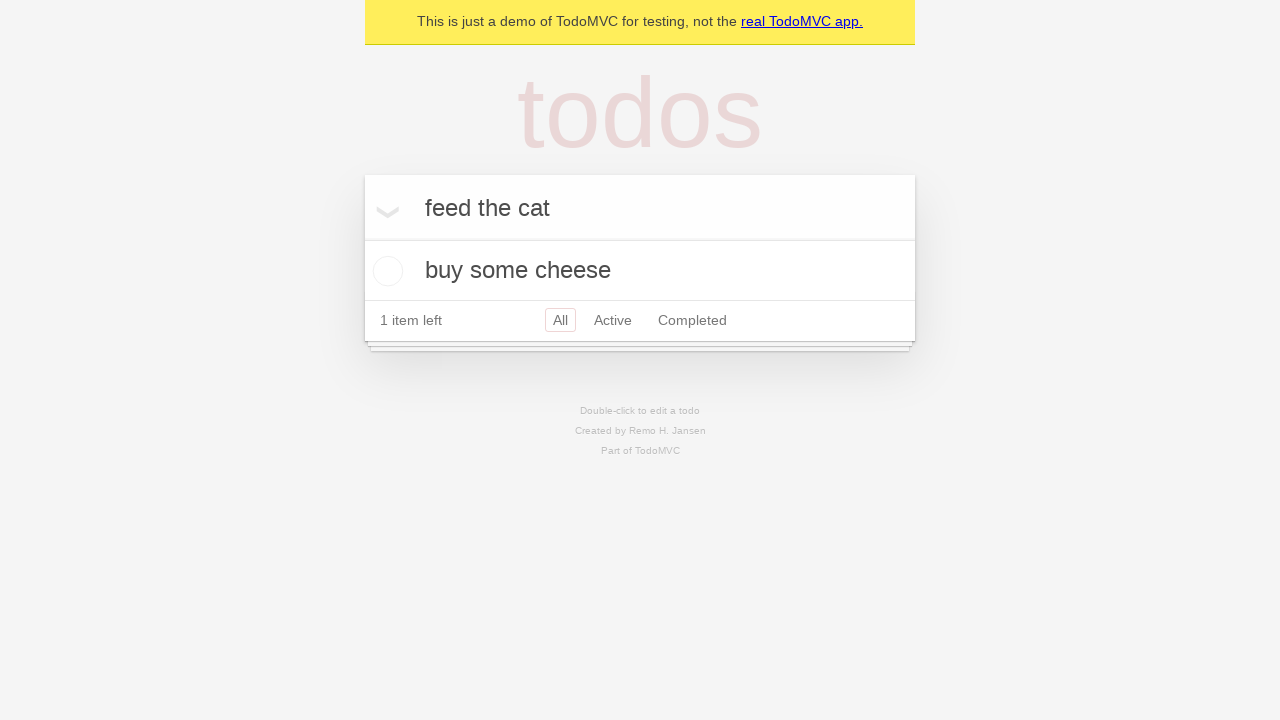

Pressed Enter to add second todo on internal:attr=[placeholder="What needs to be done?"i]
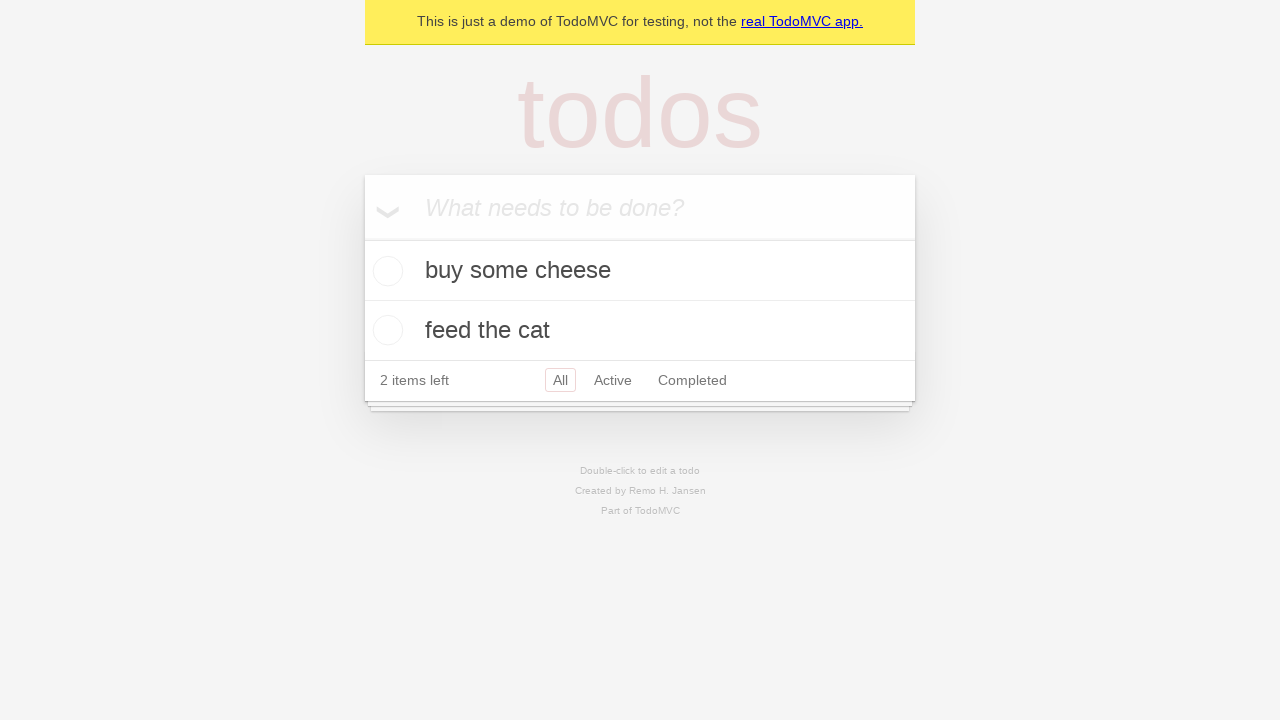

Filled todo input with 'book a doctors appointment' on internal:attr=[placeholder="What needs to be done?"i]
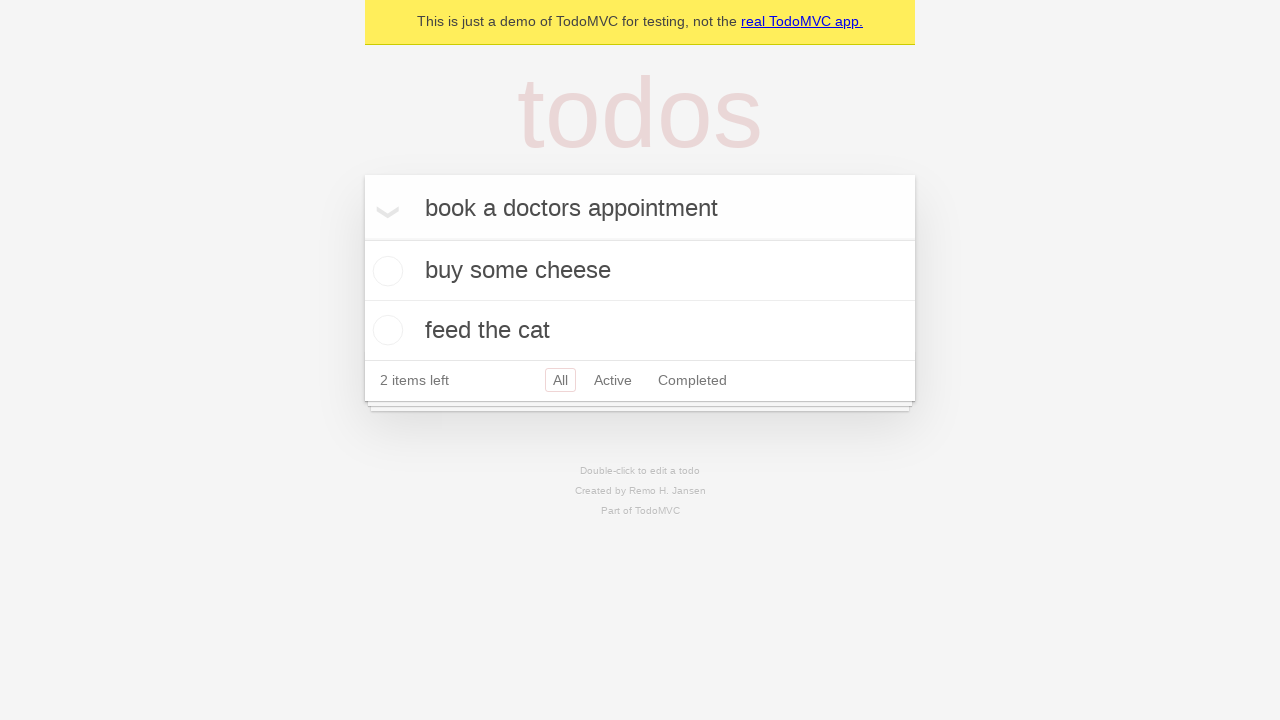

Pressed Enter to add third todo on internal:attr=[placeholder="What needs to be done?"i]
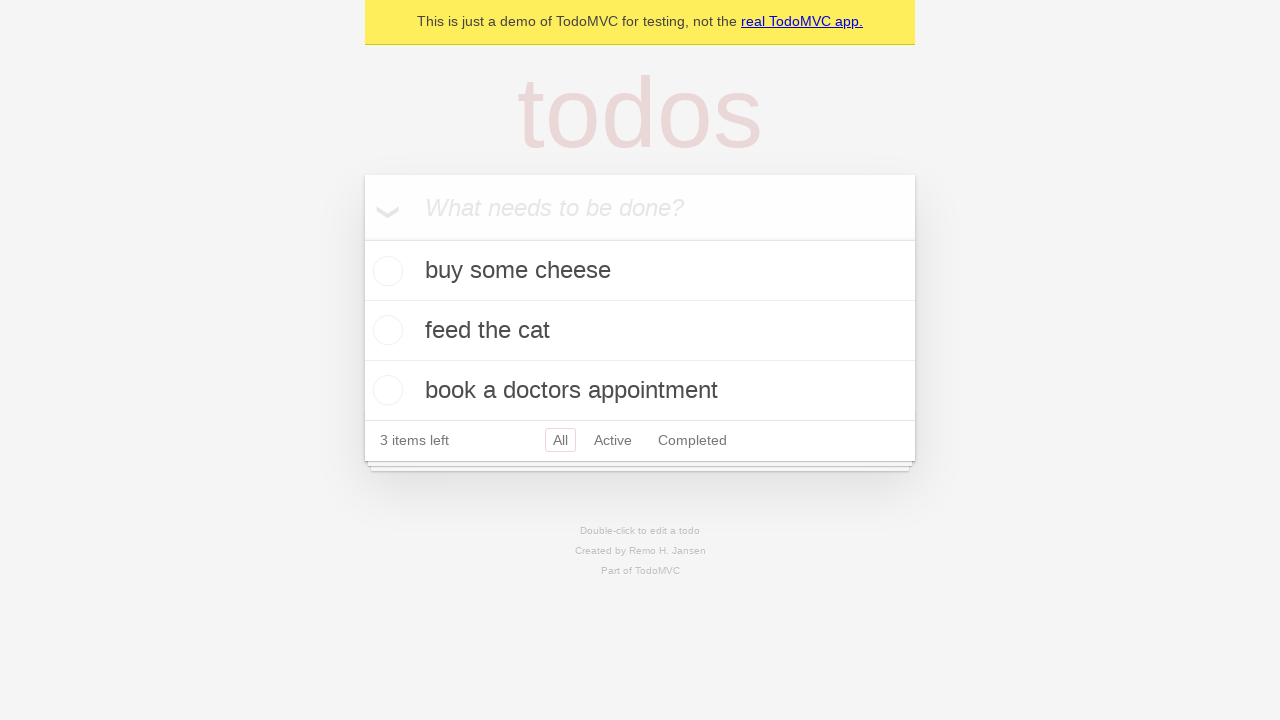

Clicked Active filter link at (613, 440) on internal:role=link[name="Active"i]
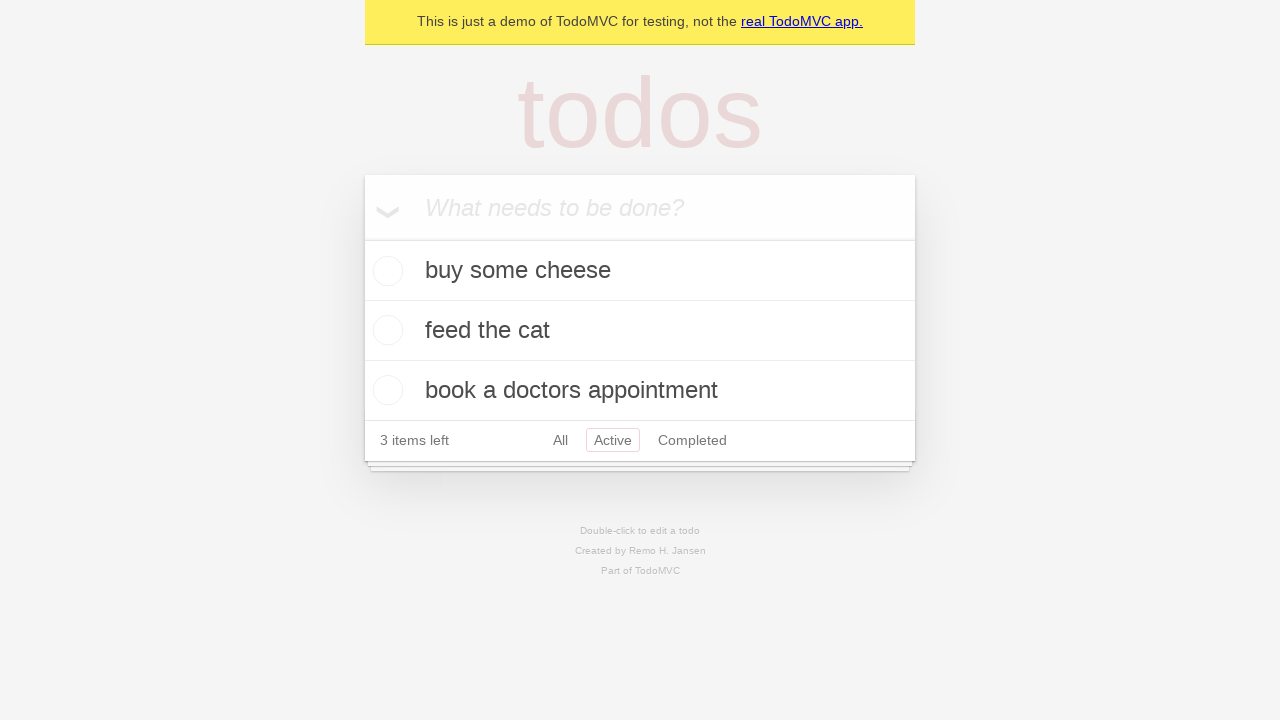

Clicked Completed filter link at (692, 440) on internal:role=link[name="Completed"i]
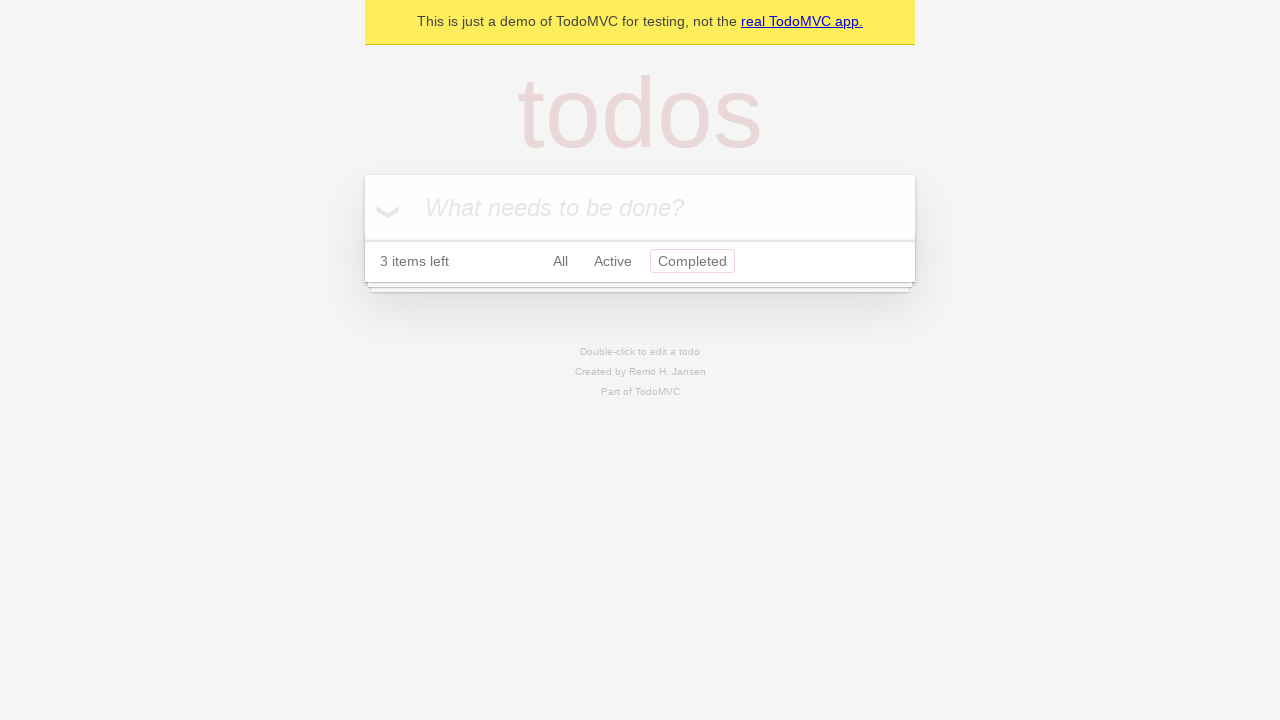

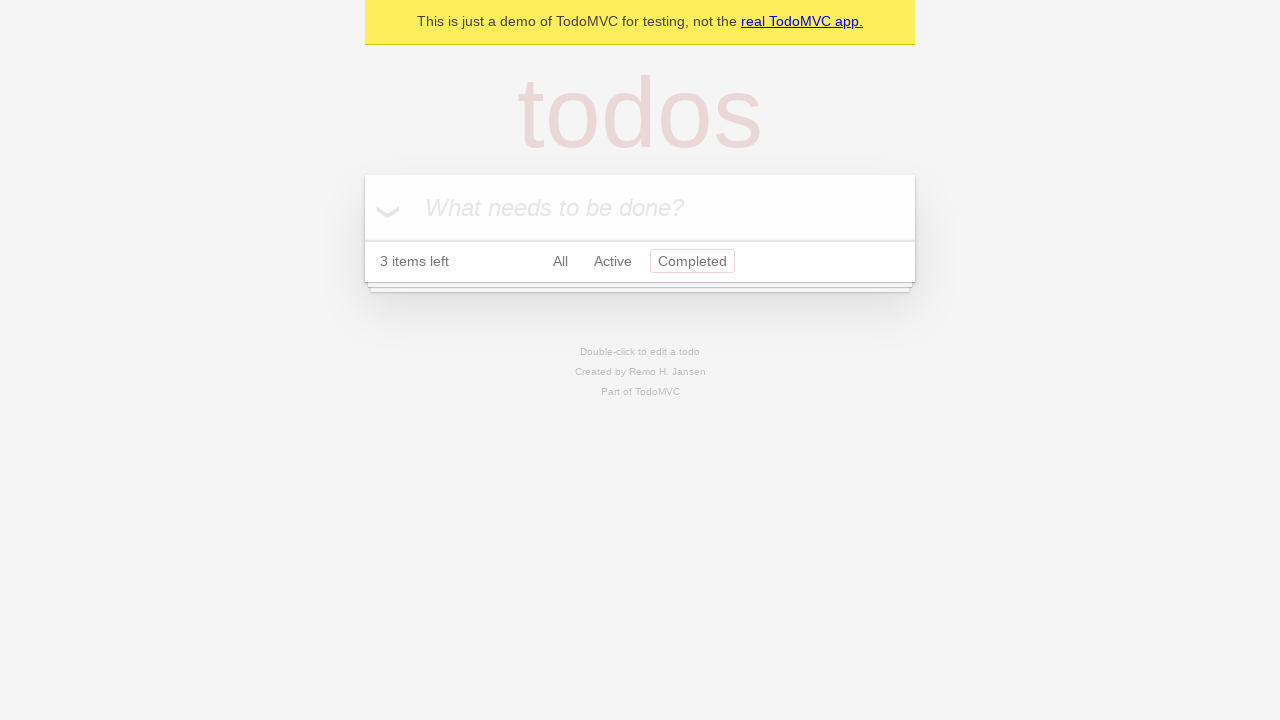